Tests that clicking the Due column header sorts the table data in ascending order by verifying the due amounts are sorted correctly.

Starting URL: http://the-internet.herokuapp.com/tables

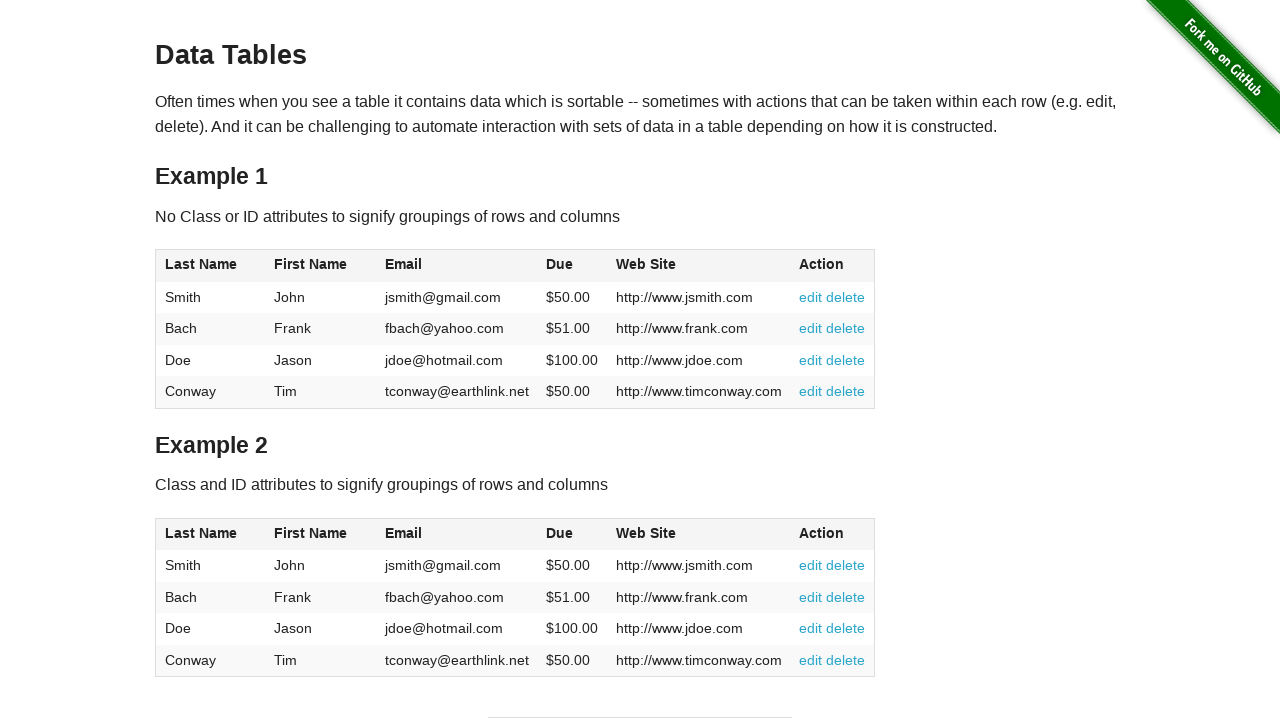

Clicked Due column header to sort in ascending order at (572, 266) on #table1 thead tr th:nth-of-type(4)
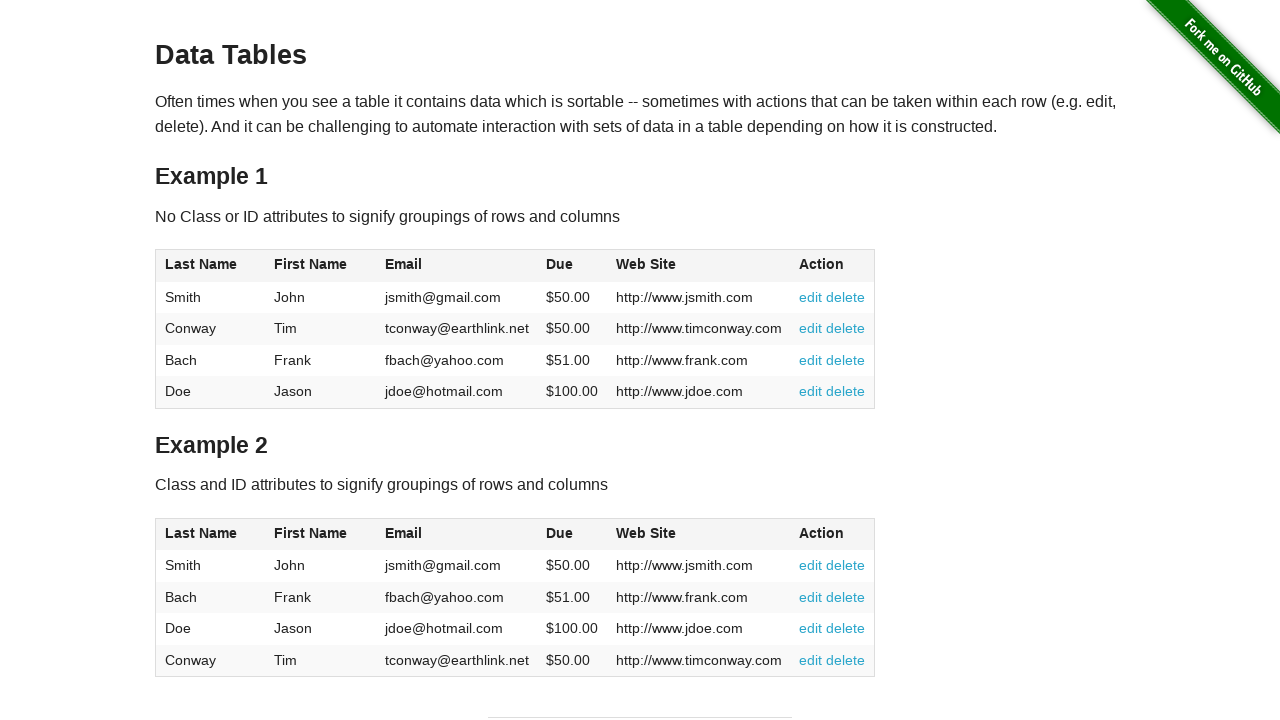

Table data loaded after sorting by Due column
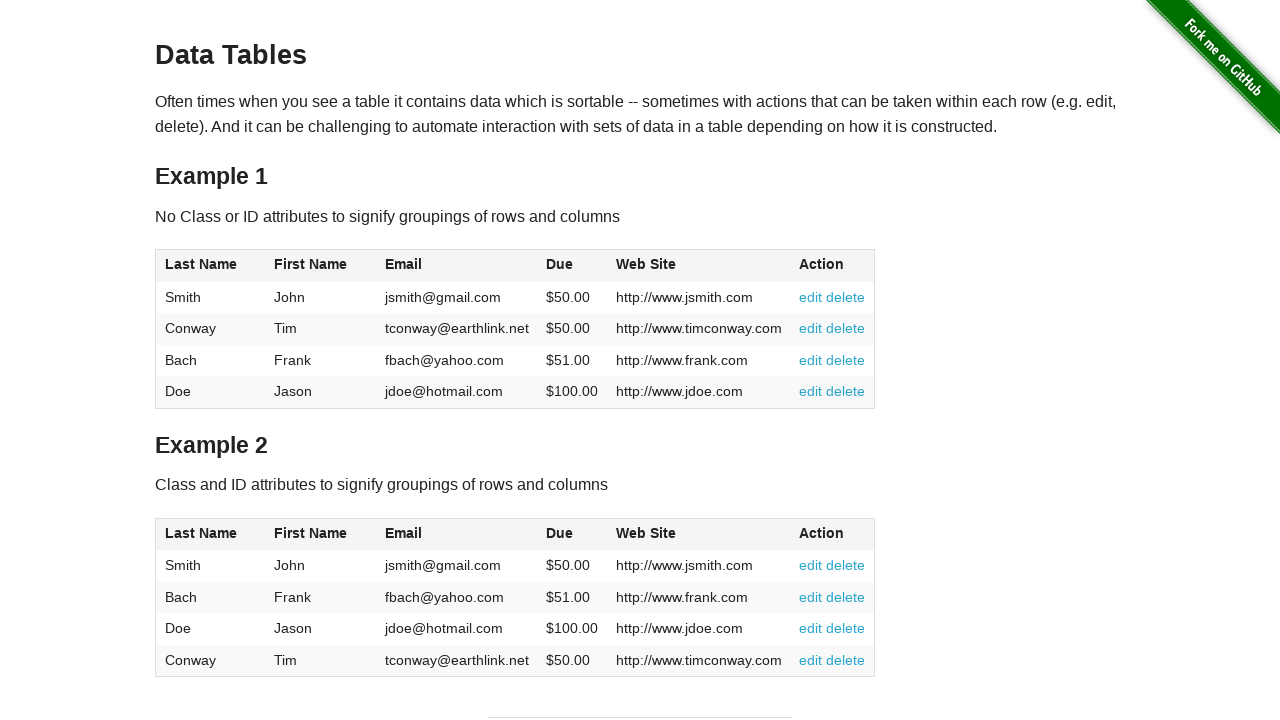

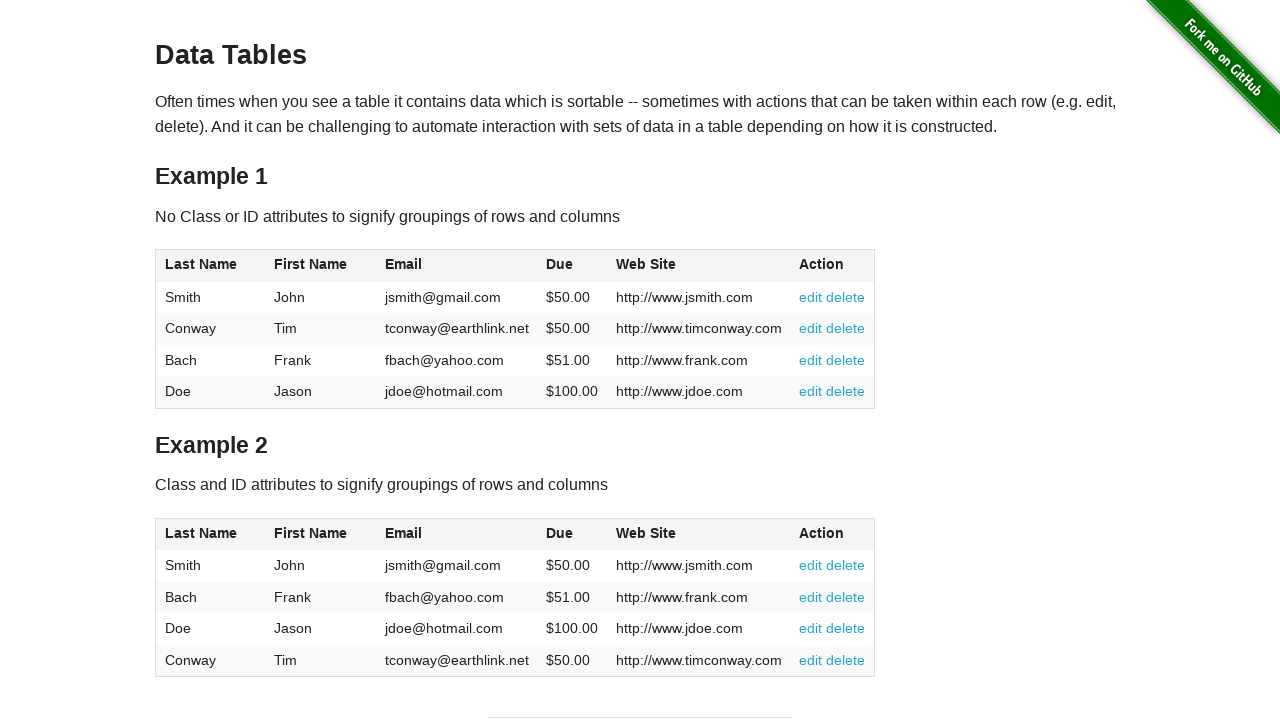